Tests Steam age verification flow by filling in birth date fields and clicking the access button to proceed to a game page that requires age verification.

Starting URL: https://store.steampowered.com/agecheck/app/208650/

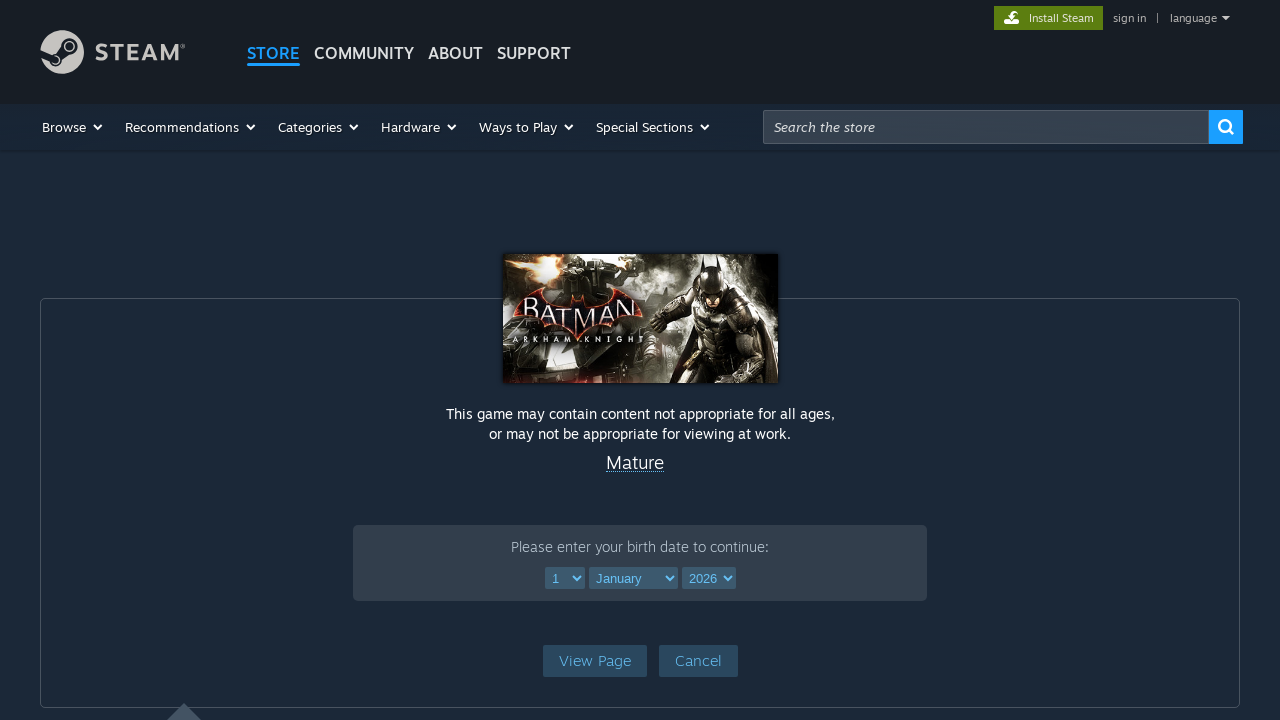

Selected day of birth (10) on select[name='ageDay']
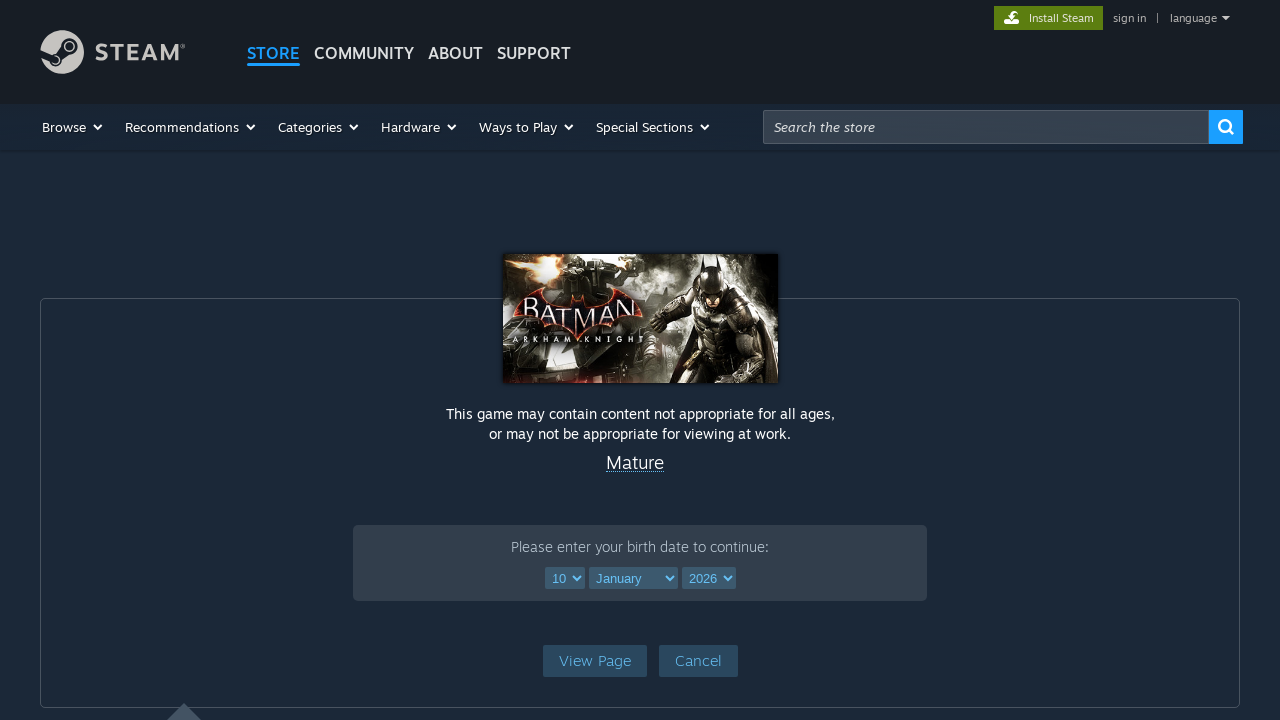

Selected month of birth (March) on select[name='ageMonth']
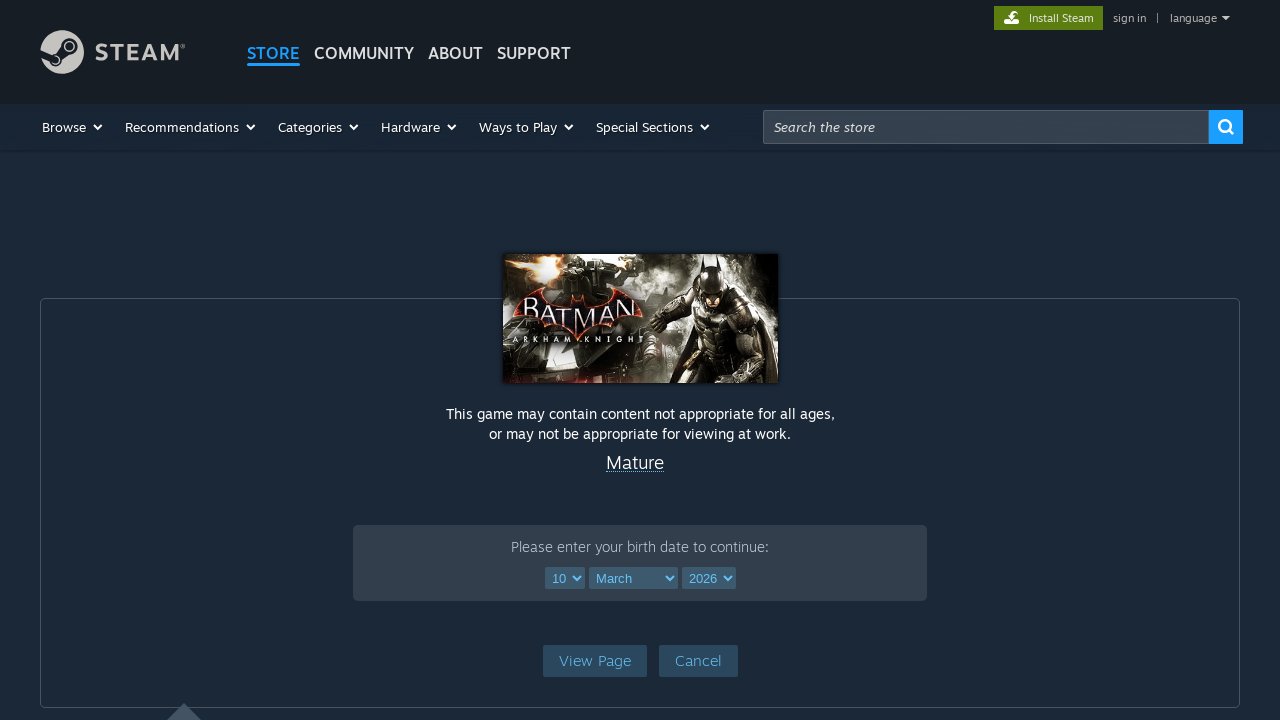

Selected year of birth (2000) on select[name='ageYear']
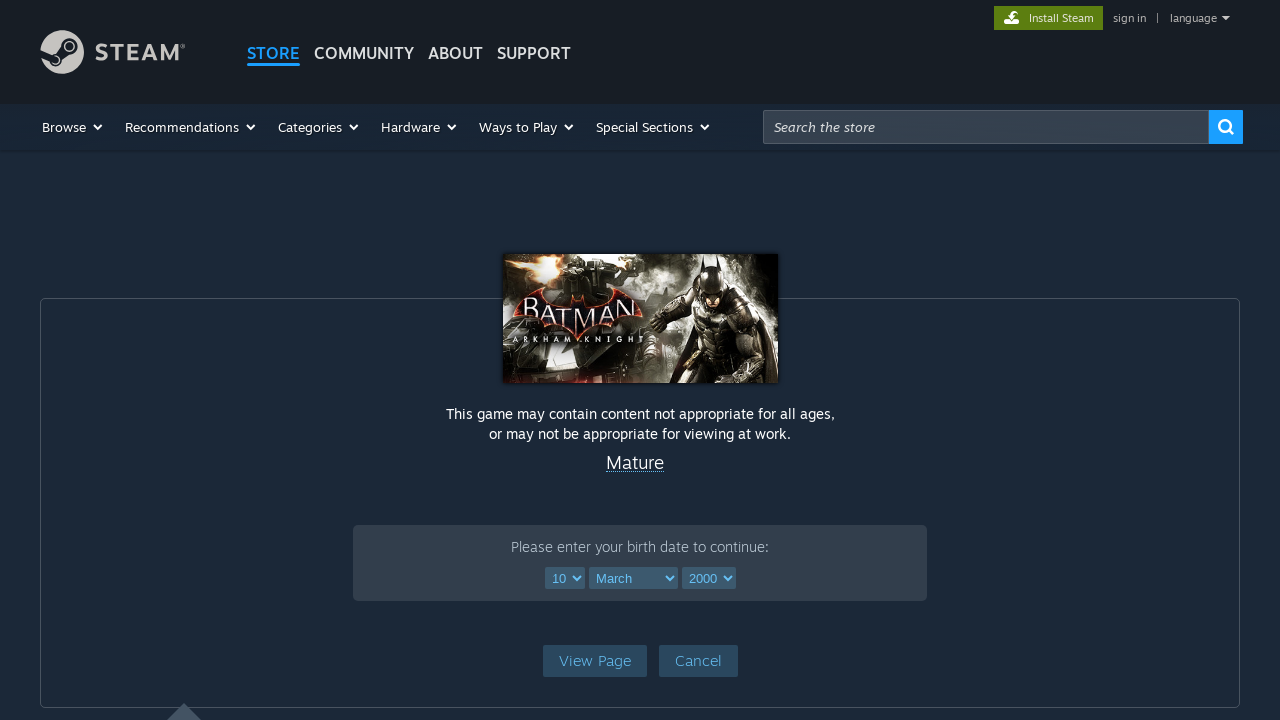

Clicked access button to proceed past age verification at (594, 660) on a.btnv6_blue_hoverfade.btn_medium
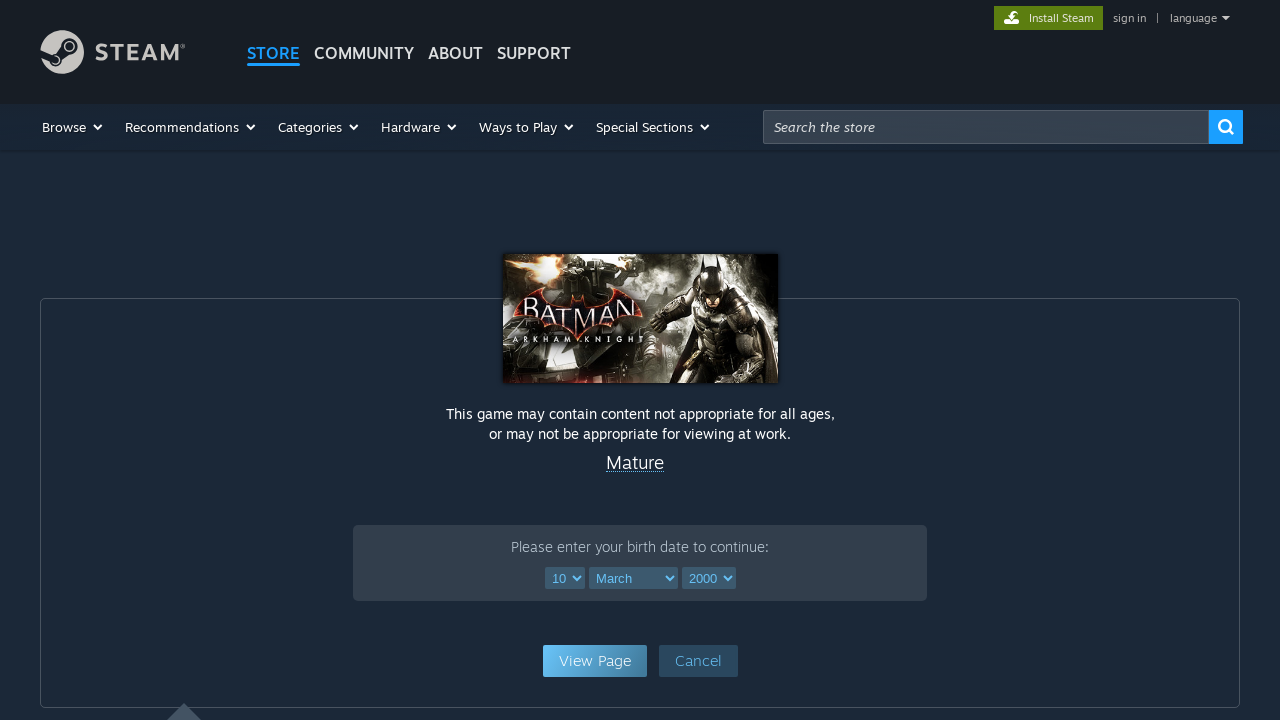

Game page loaded successfully
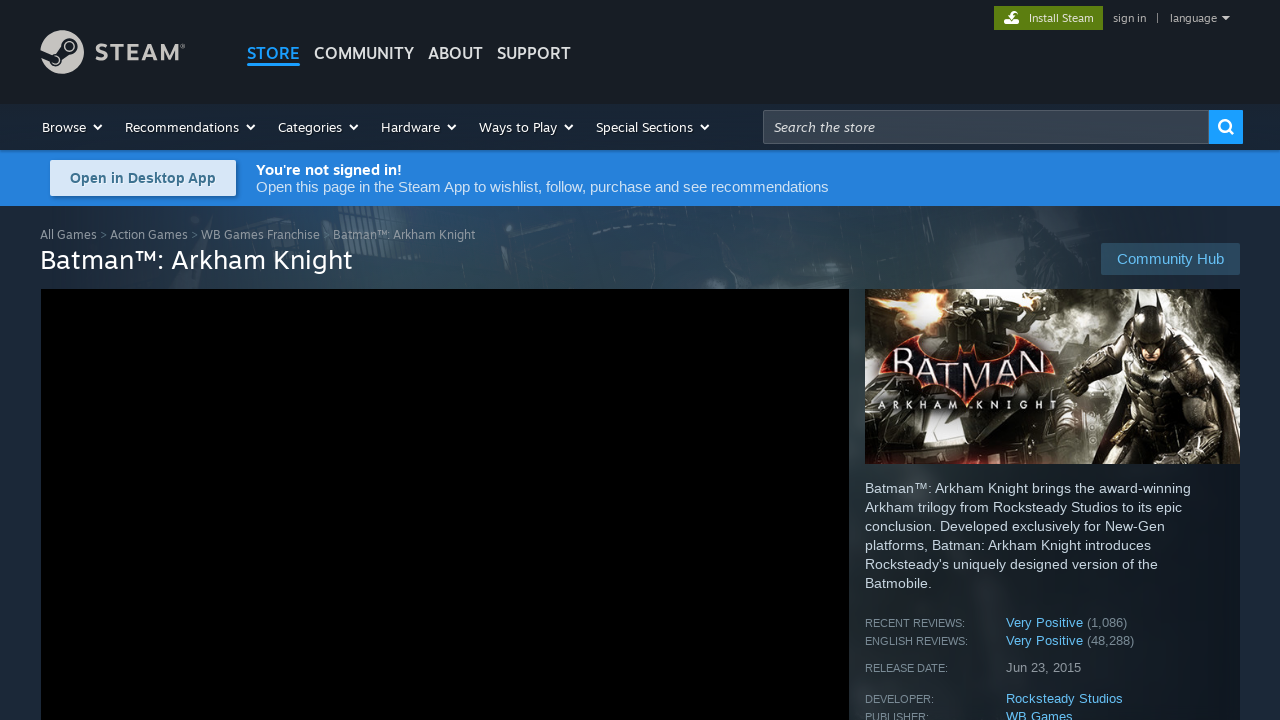

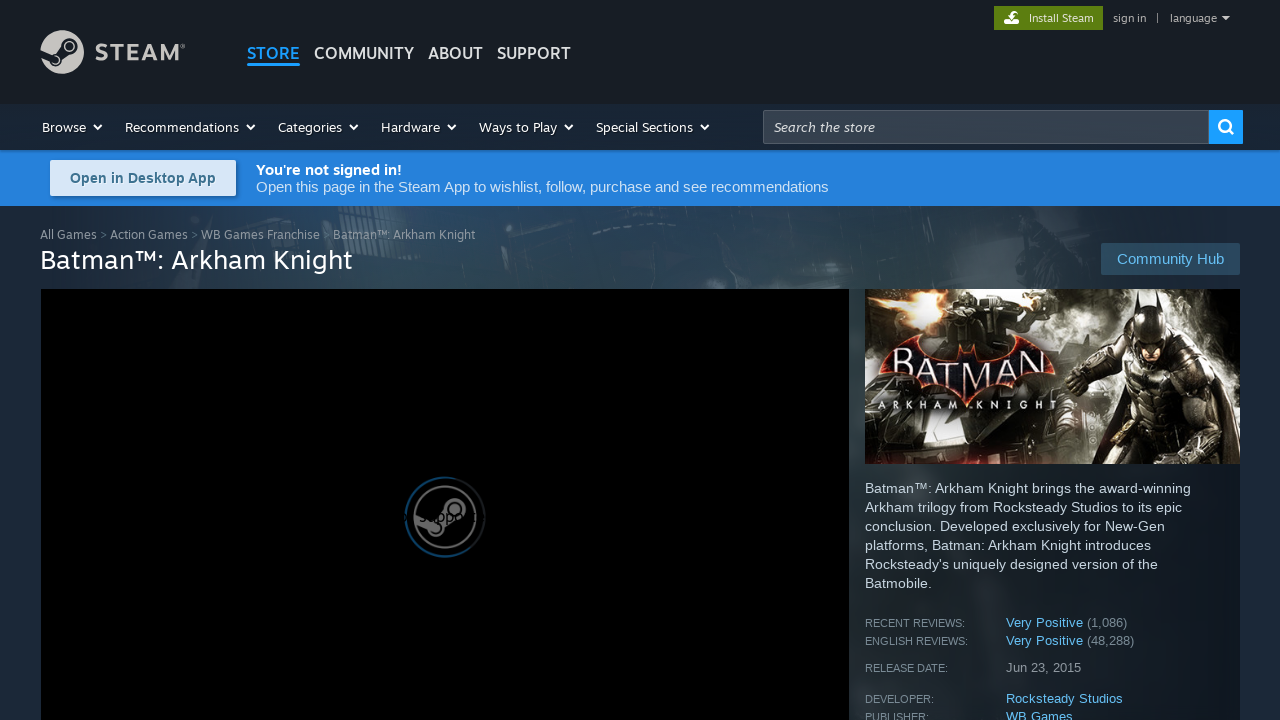